Tests VueJS dropdown by selecting different options and verifying the selected text

Starting URL: https://mikerodham.github.io/vue-dropdowns/

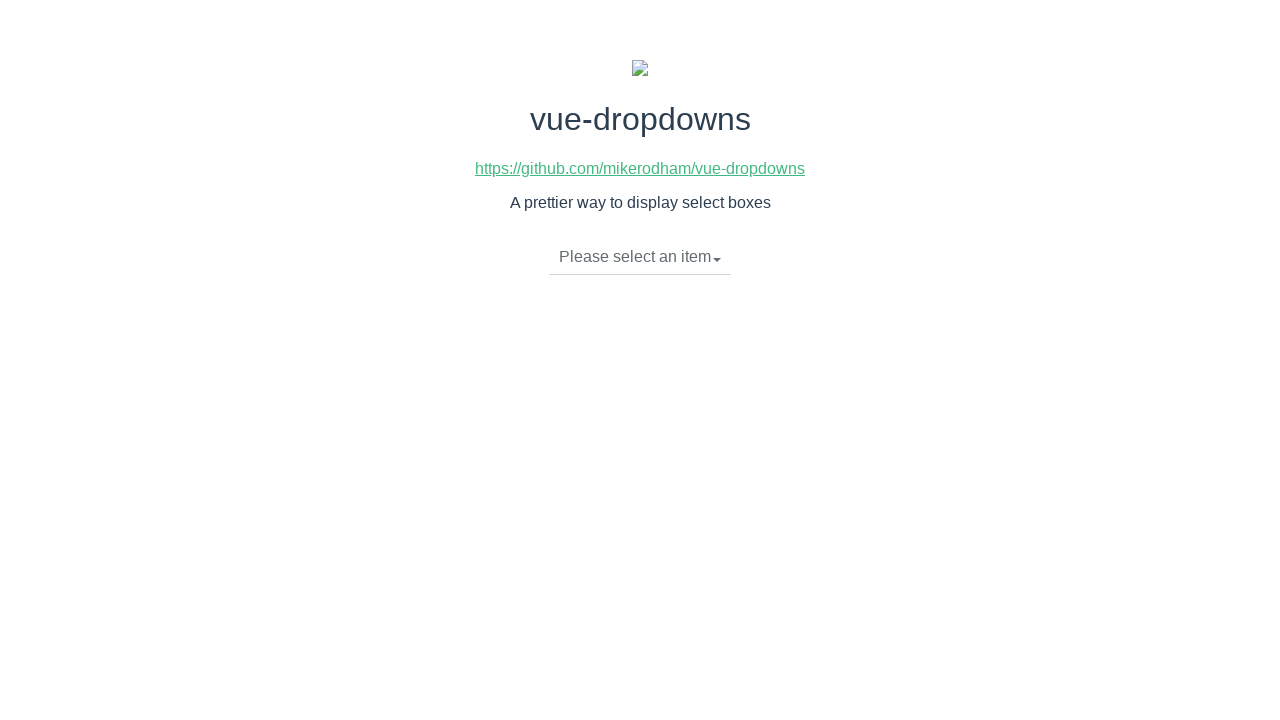

Clicked dropdown button to open menu at (640, 258) on div.btn-group
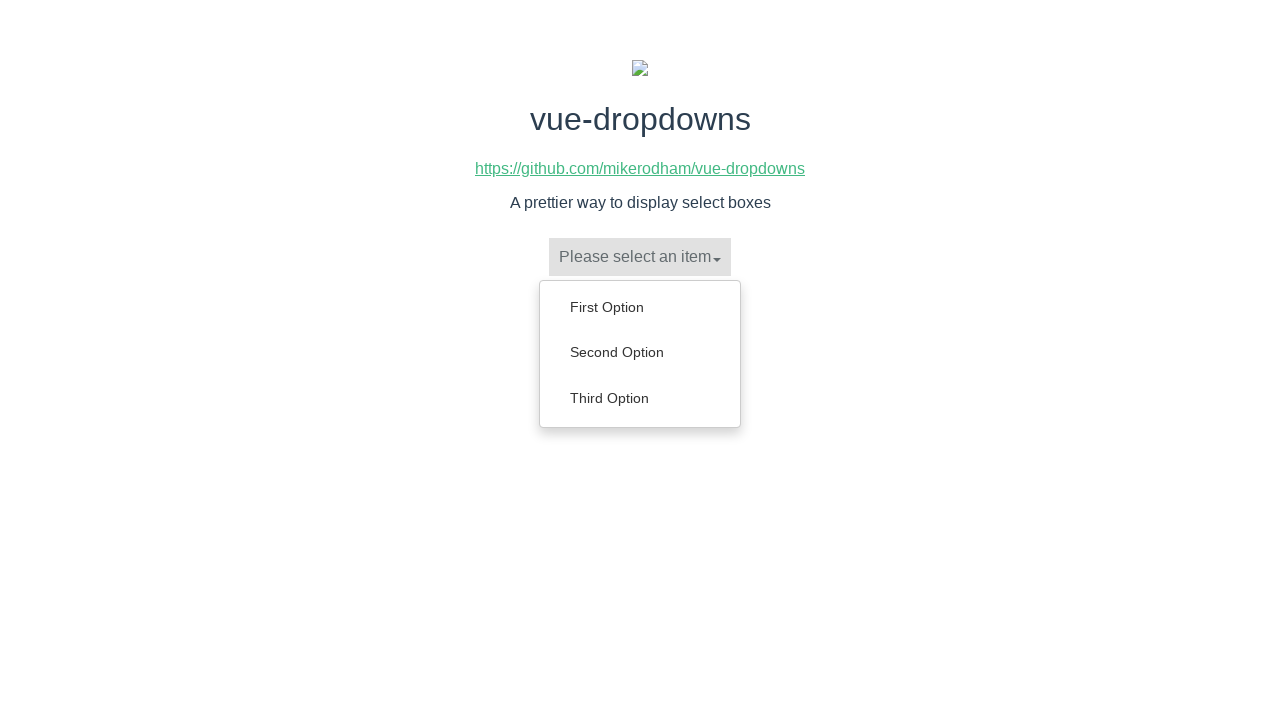

Dropdown menu items loaded
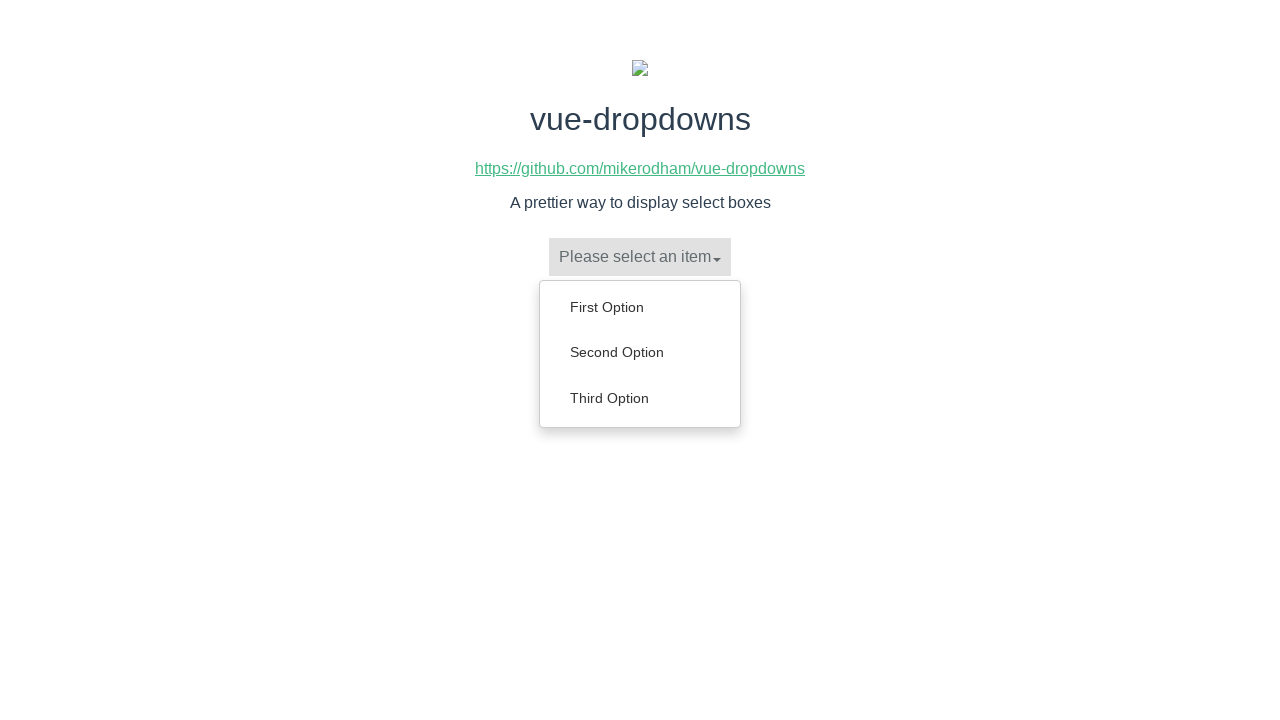

Selected 'First Option' from dropdown at (640, 307) on ul.dropdown-menu>li>a:has-text('First Option')
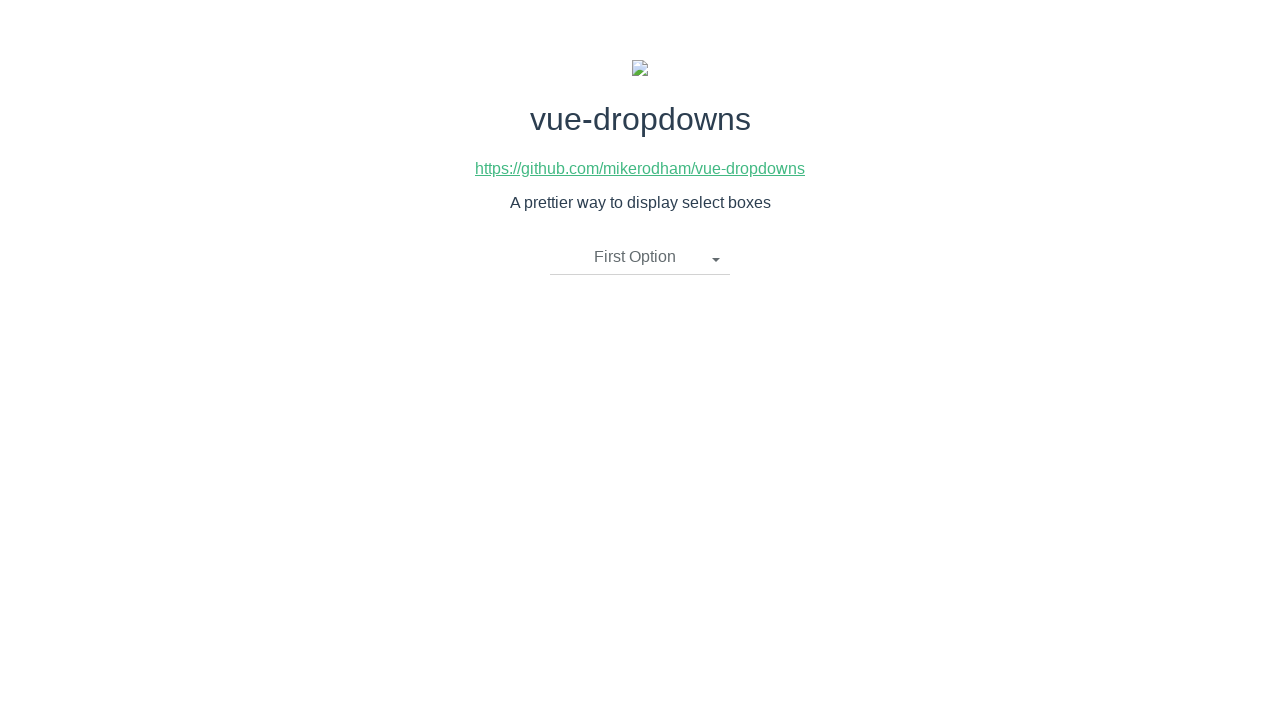

Clicked dropdown button to open menu at (640, 258) on div.btn-group
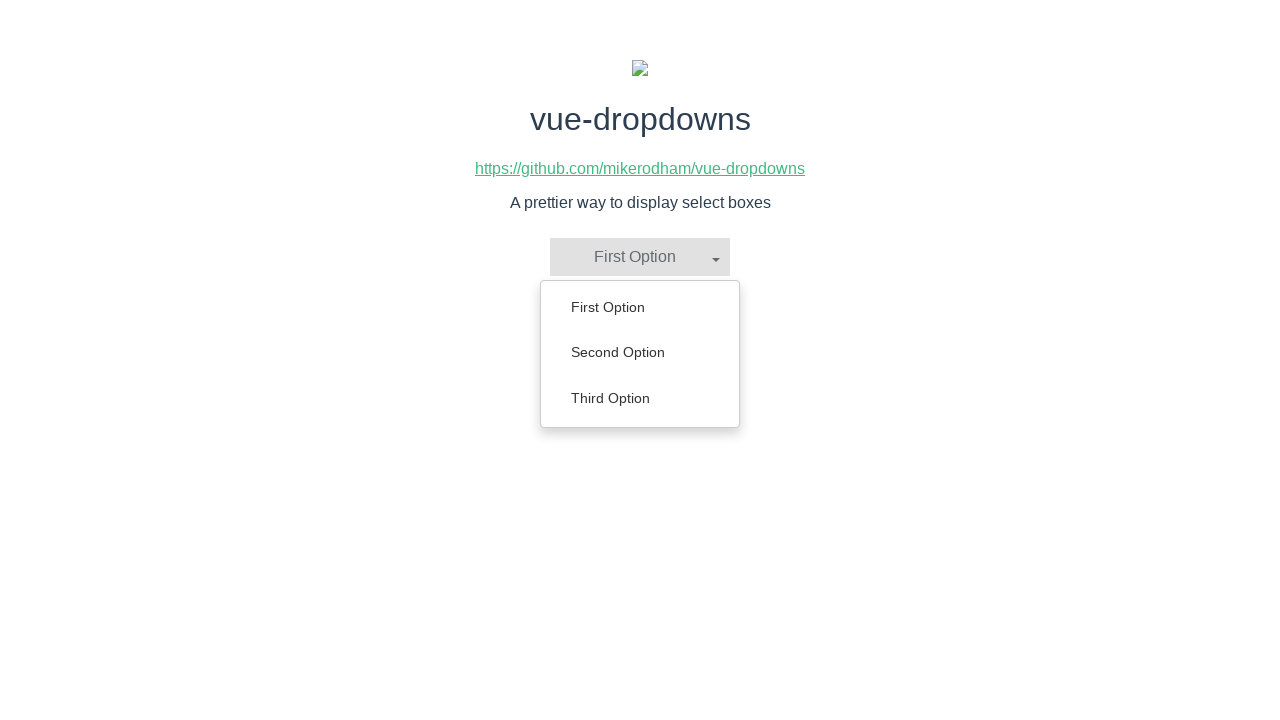

Dropdown menu items loaded
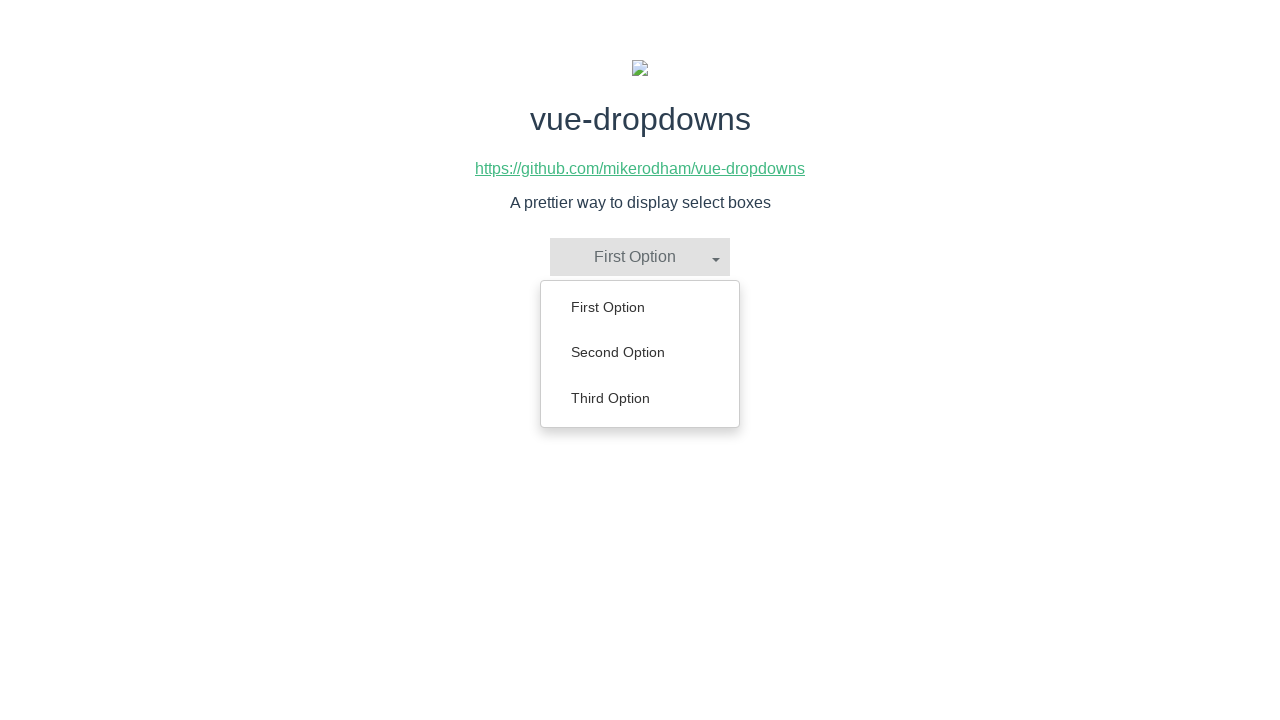

Selected 'Second Option' from dropdown at (640, 352) on ul.dropdown-menu>li>a:has-text('Second Option')
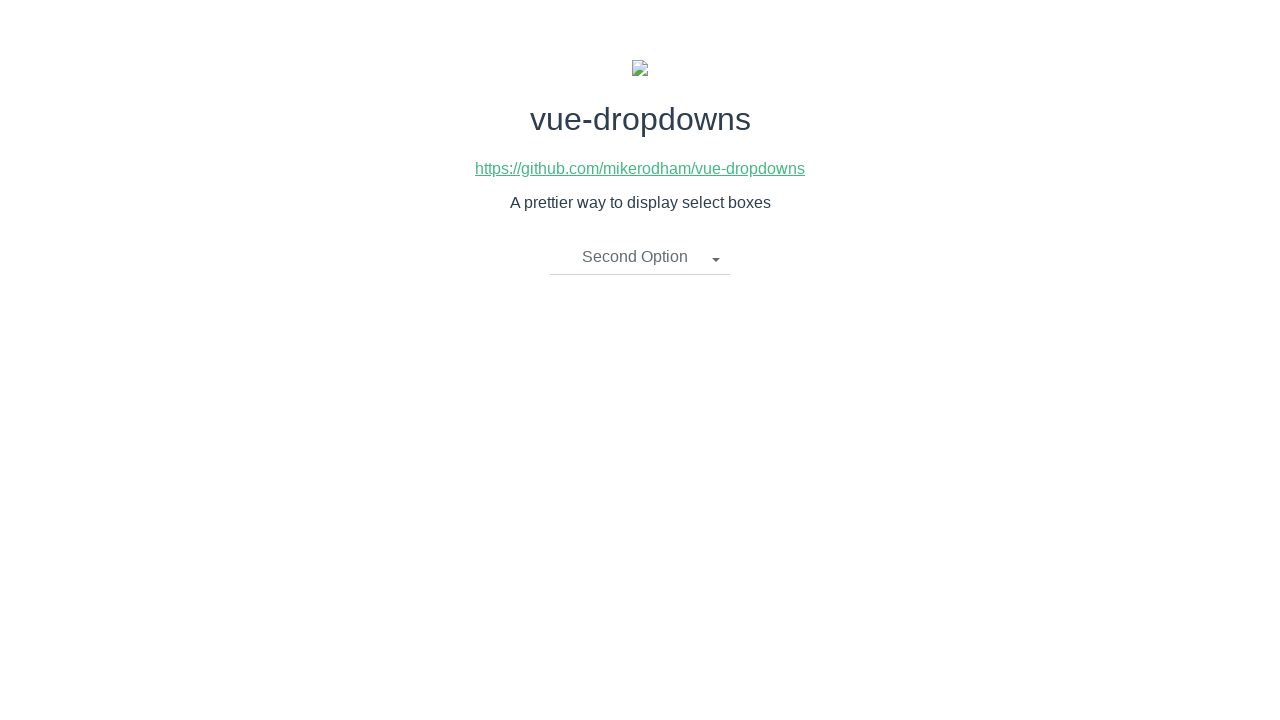

Clicked dropdown button to open menu at (640, 258) on div.btn-group
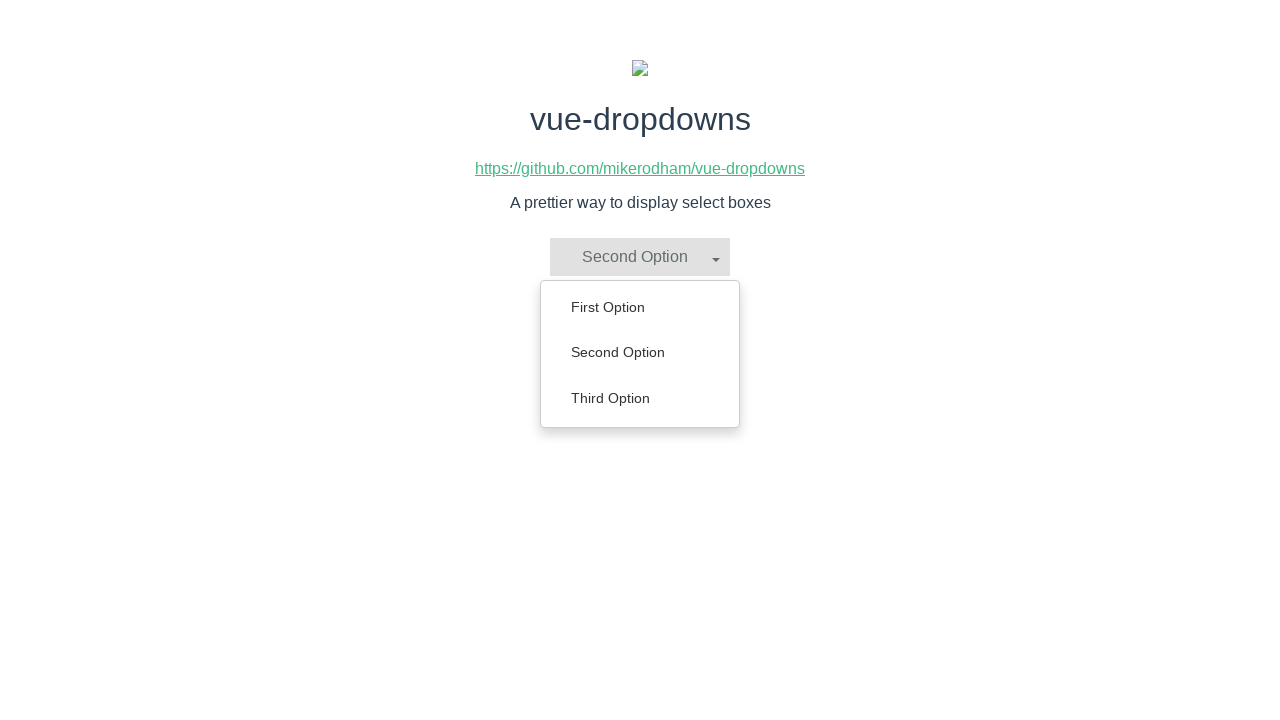

Dropdown menu items loaded
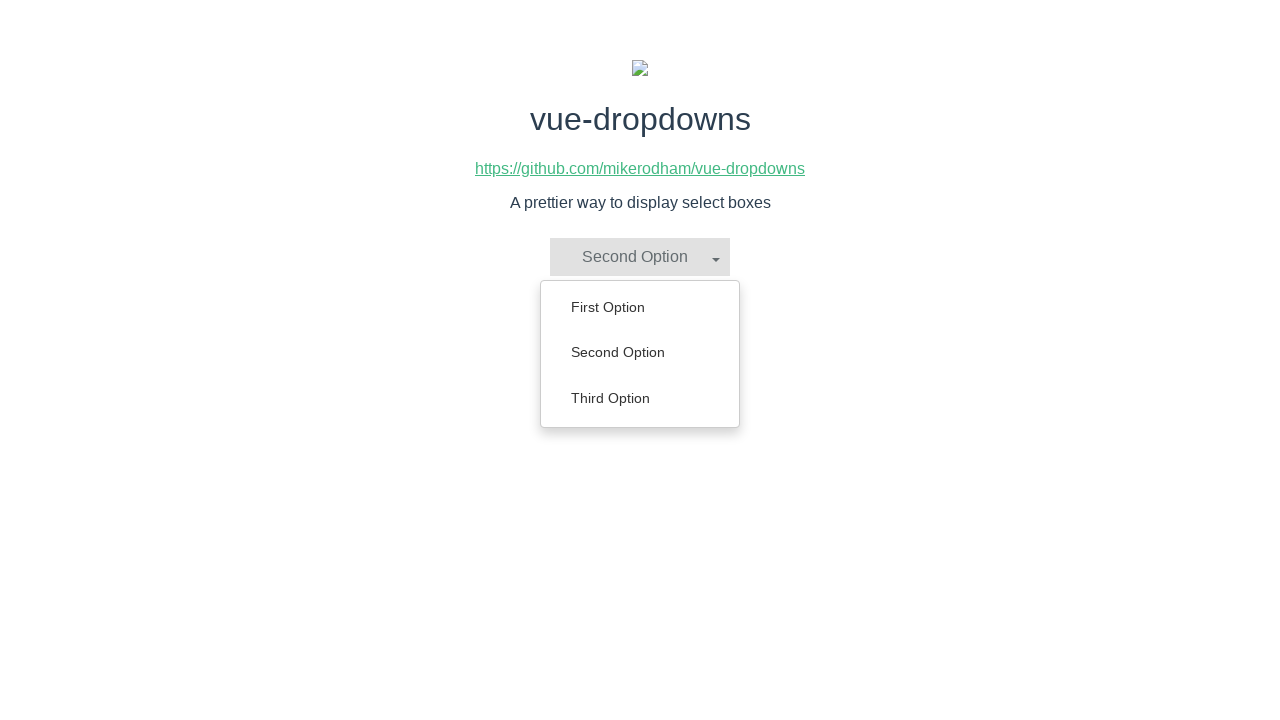

Selected 'Second Option' from dropdown again at (640, 352) on ul.dropdown-menu>li>a:has-text('Second Option')
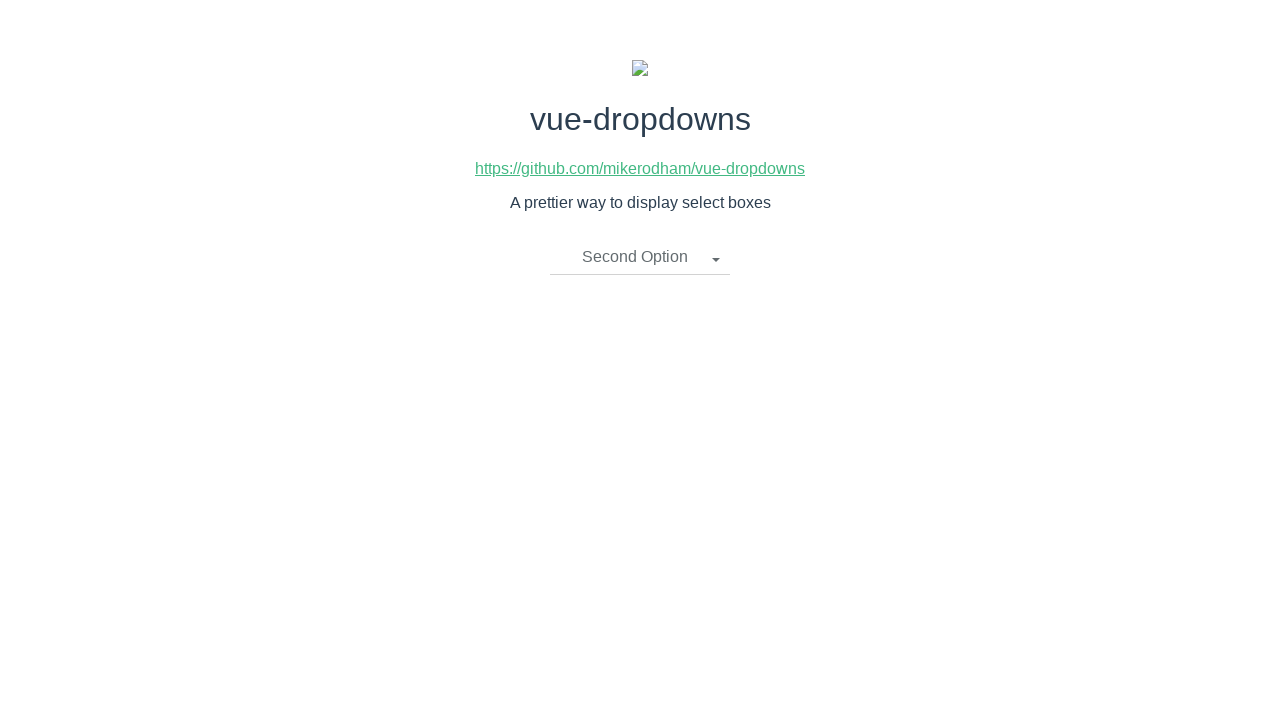

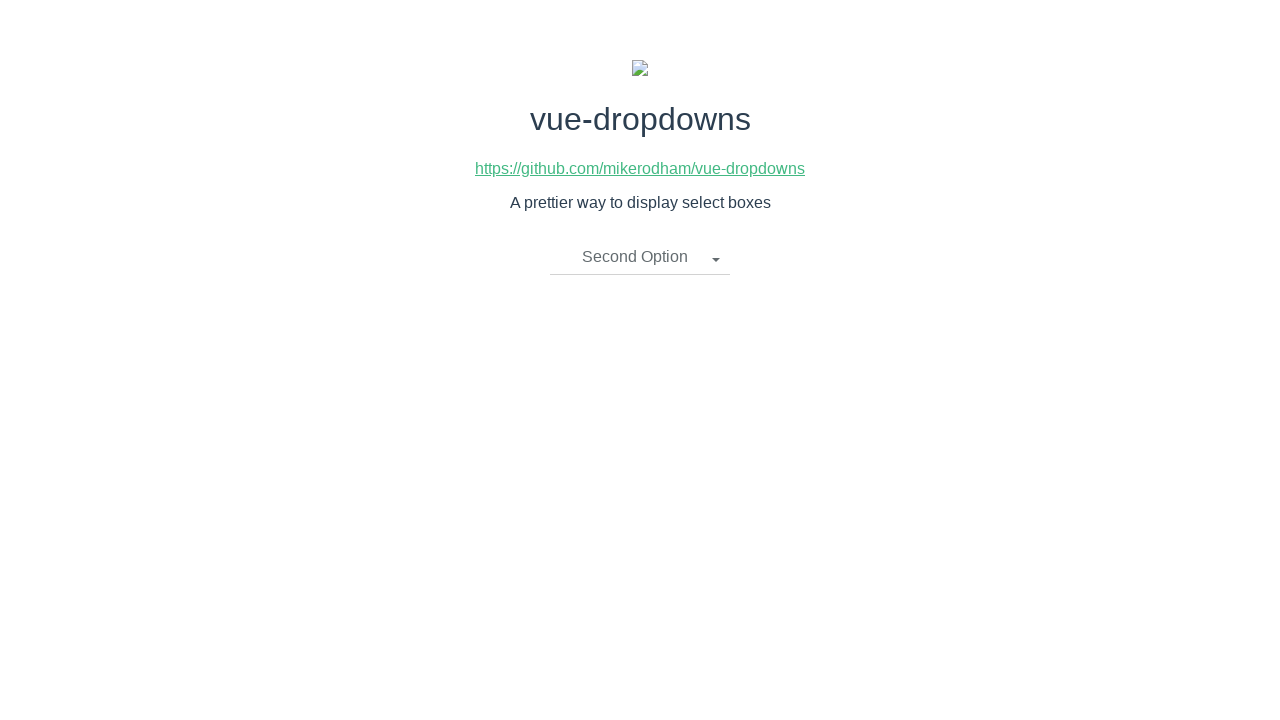